Tests that the Mint House homepage loads and contains expected HTML elements

Starting URL: https://minthouse.com/

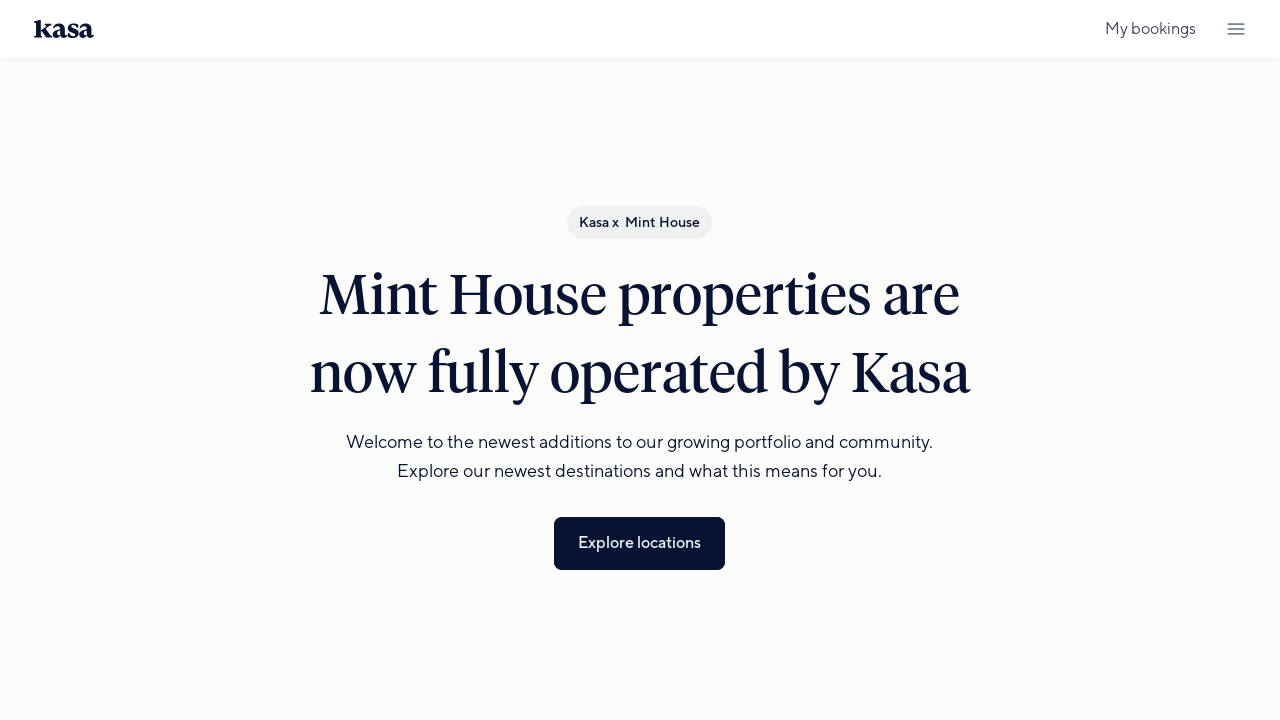

Waited for Mint House homepage DOM to be fully loaded
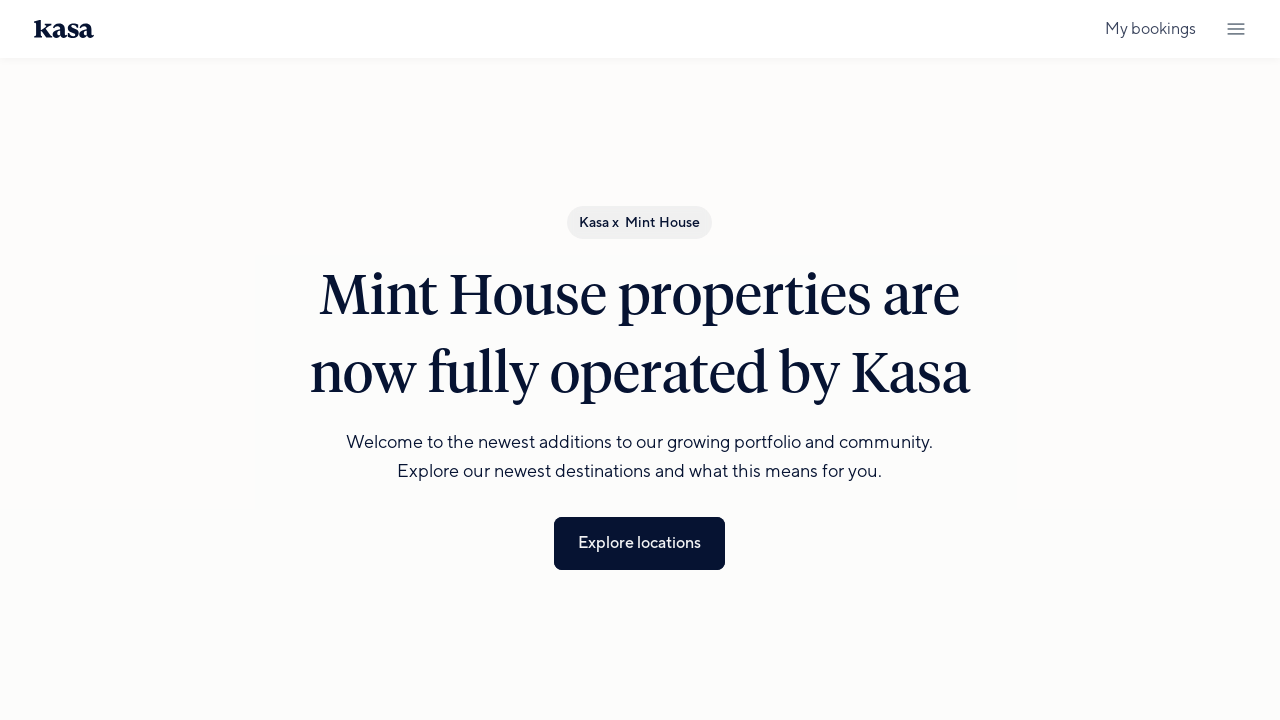

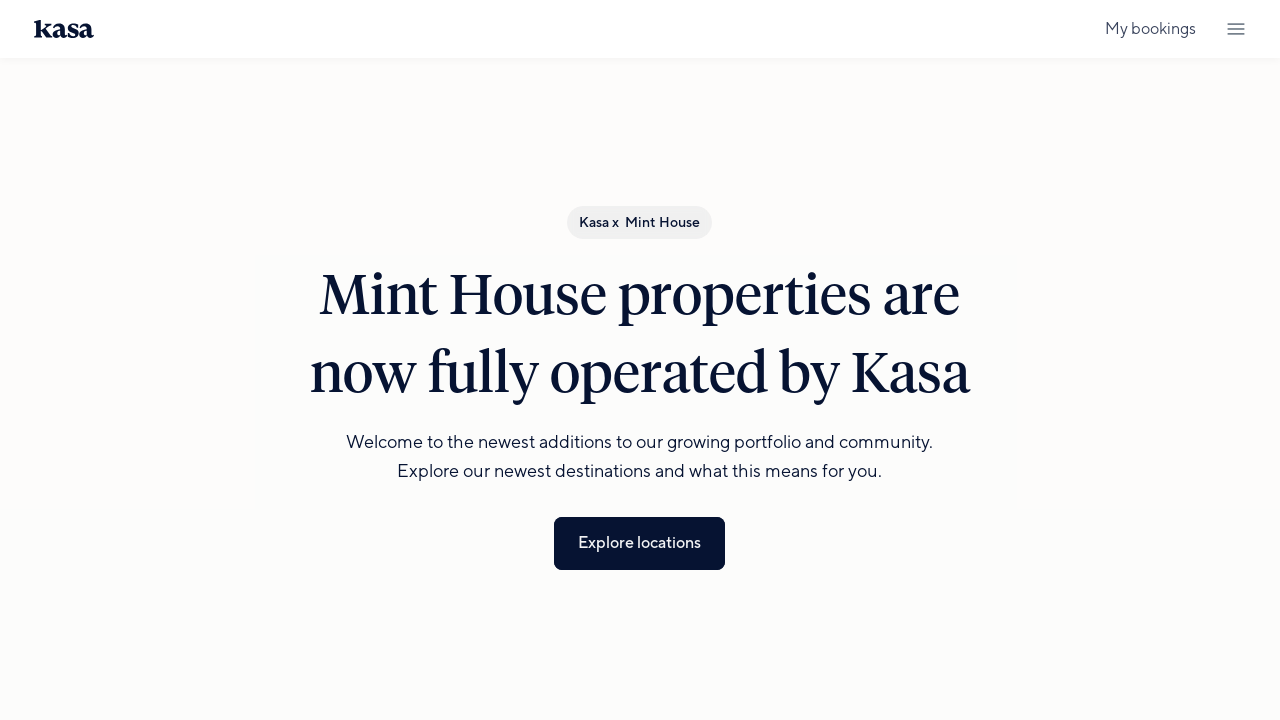